Tests marking all todo items as completed using the toggle-all checkbox

Starting URL: https://demo.playwright.dev/todomvc

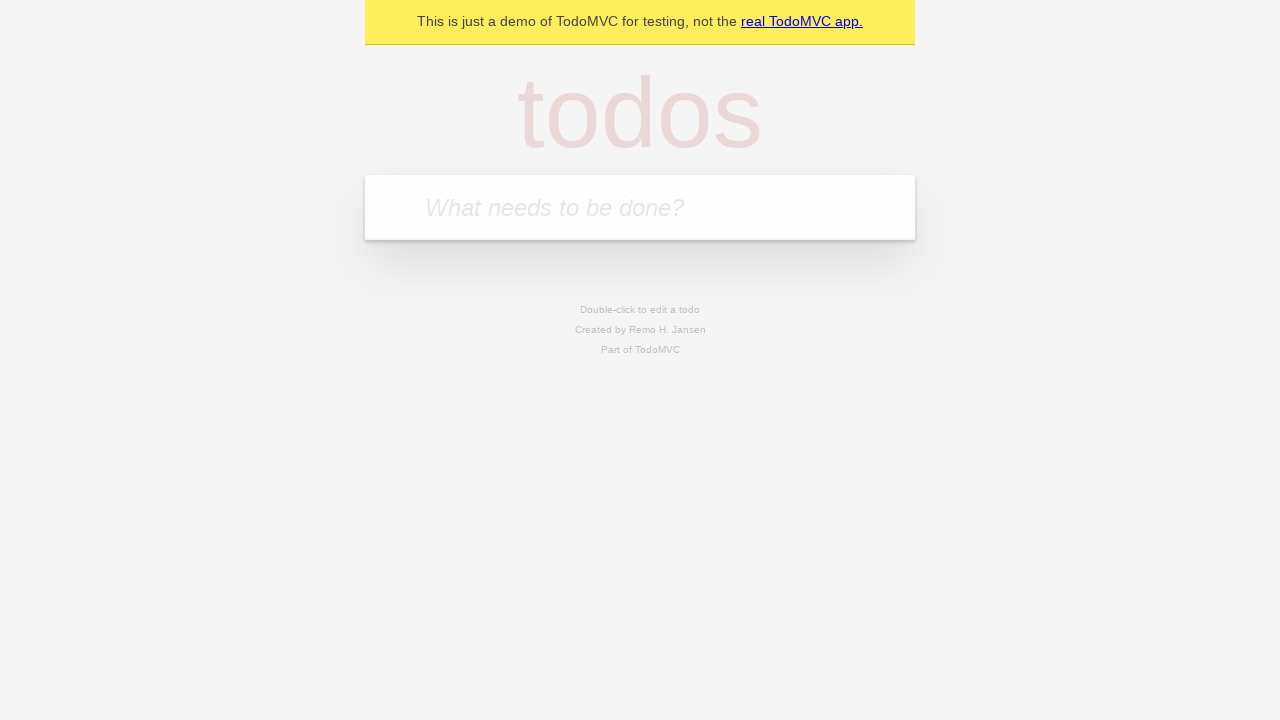

Filled new todo input with 'buy some cheese' on .new-todo
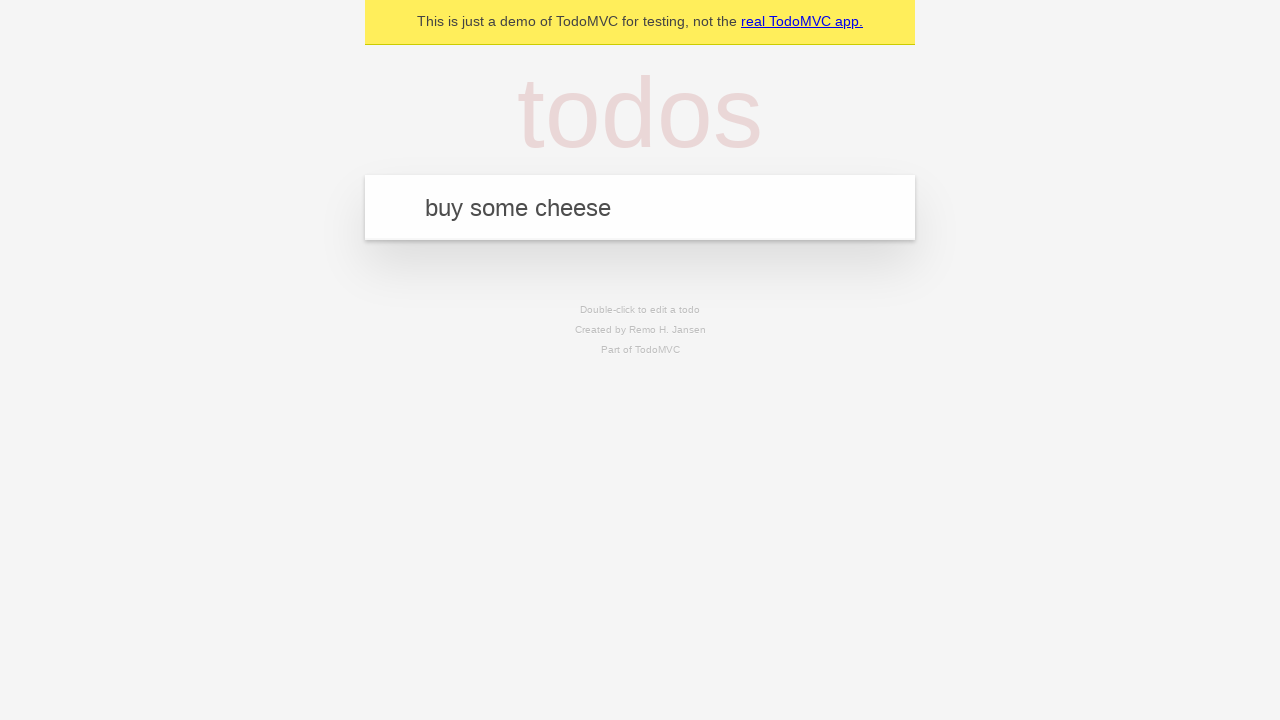

Pressed Enter to create first todo item on .new-todo
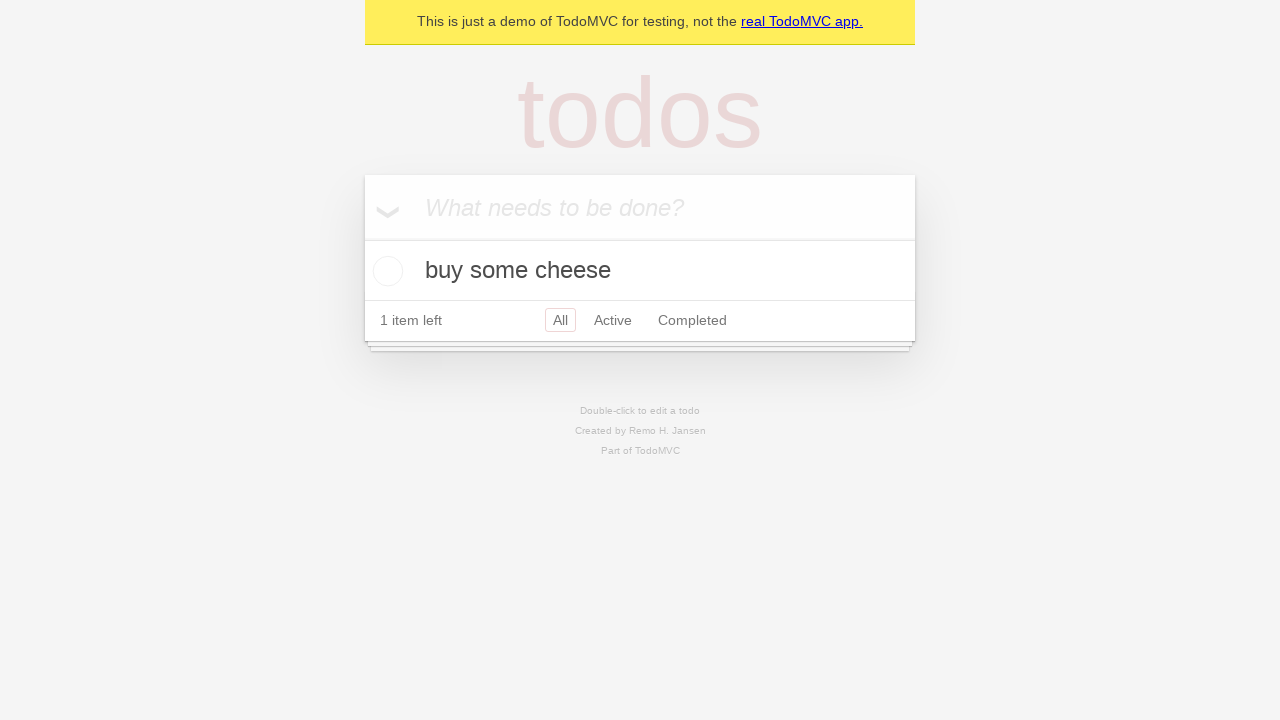

Filled new todo input with 'feed the cat' on .new-todo
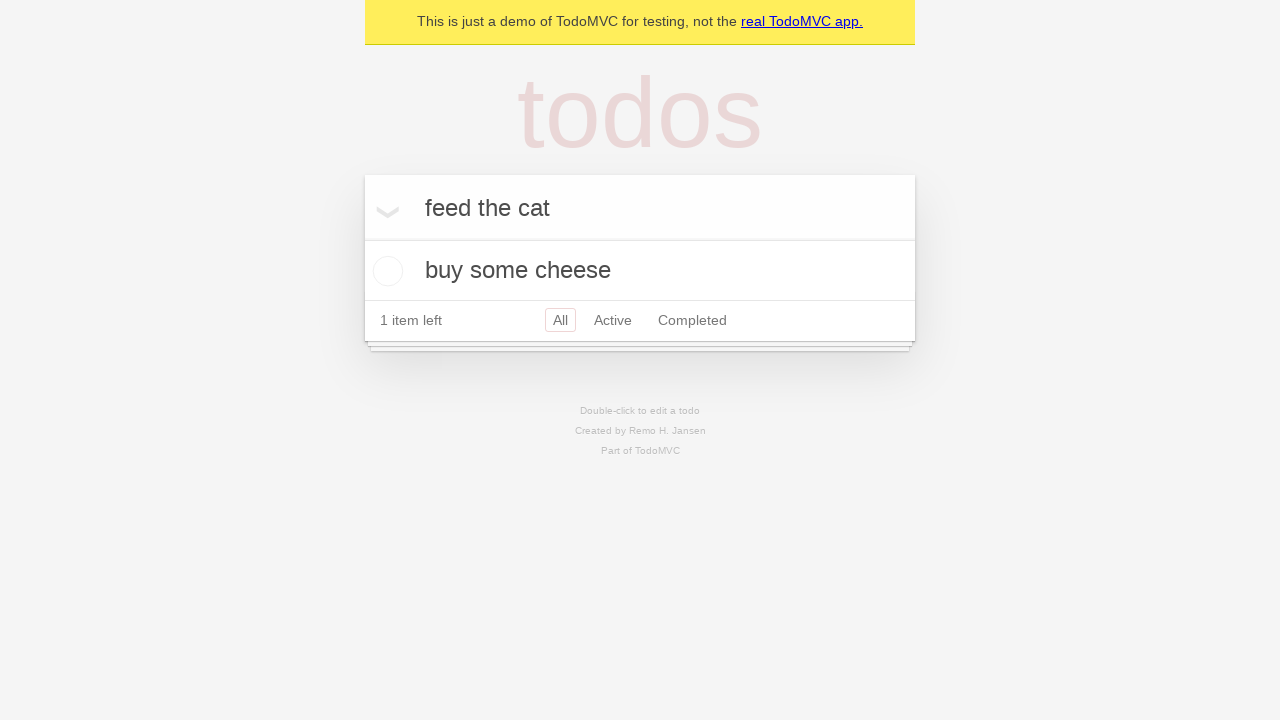

Pressed Enter to create second todo item on .new-todo
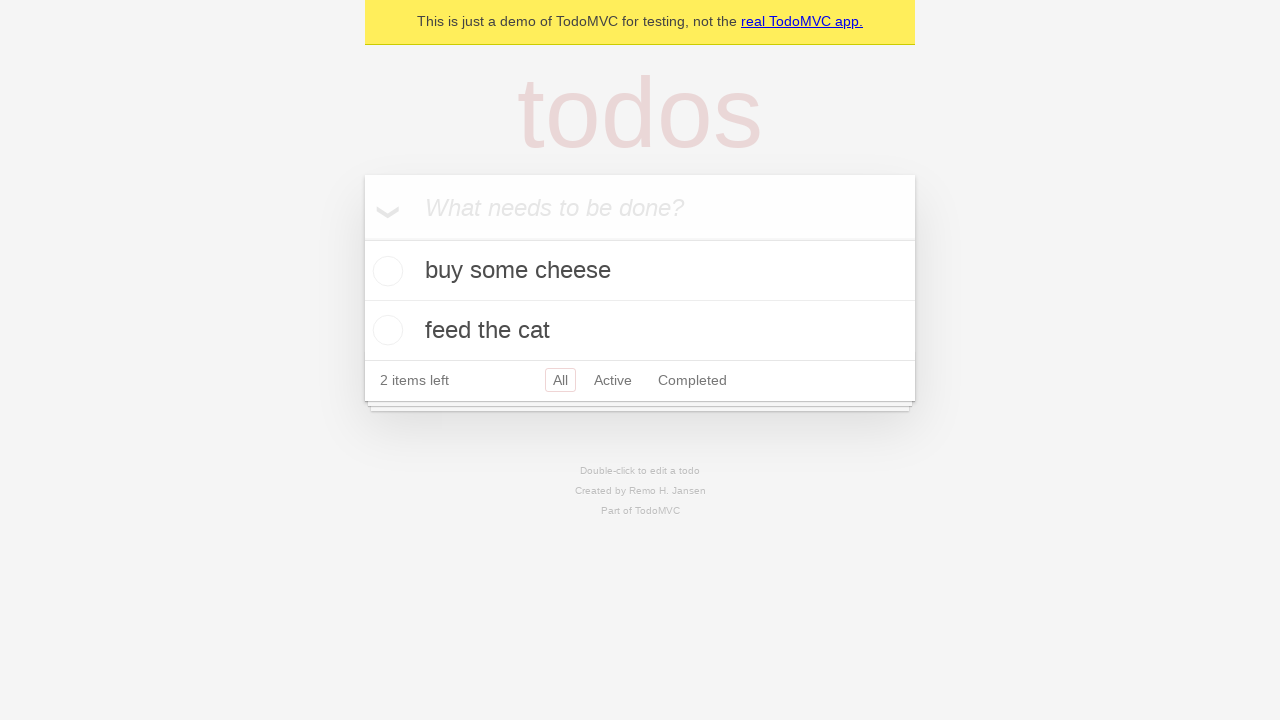

Filled new todo input with 'book a doctors appointment' on .new-todo
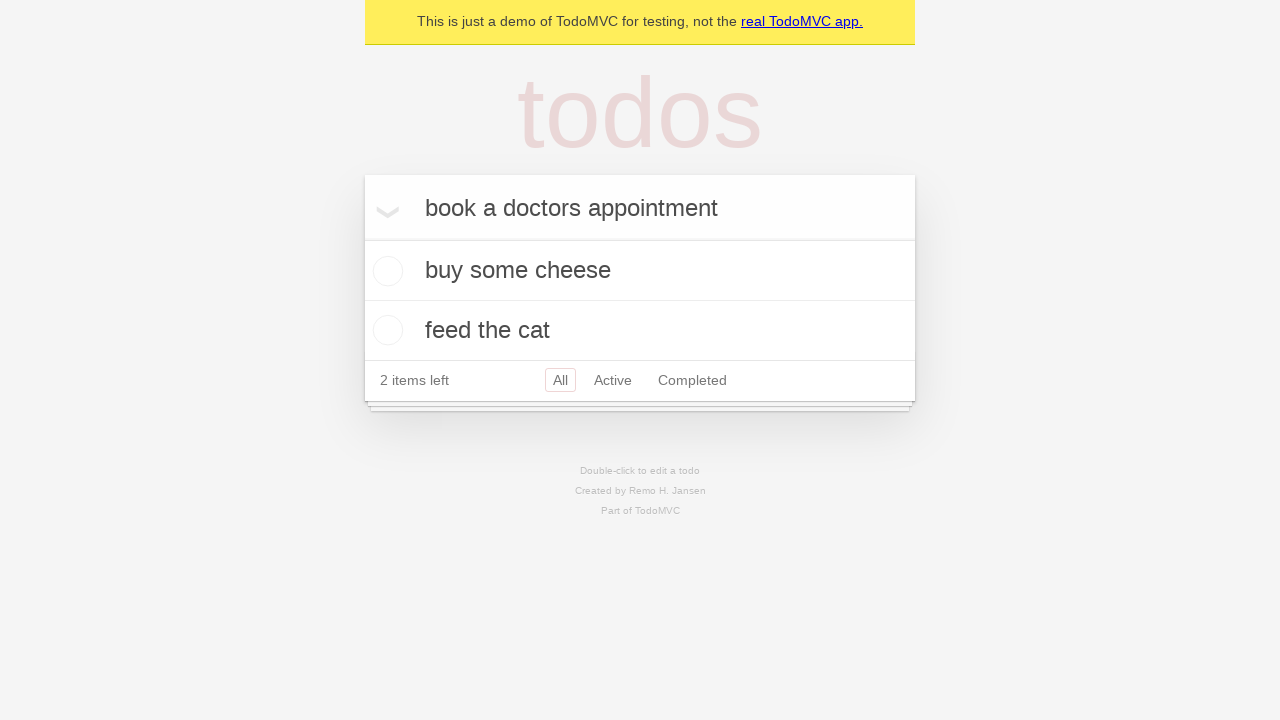

Pressed Enter to create third todo item on .new-todo
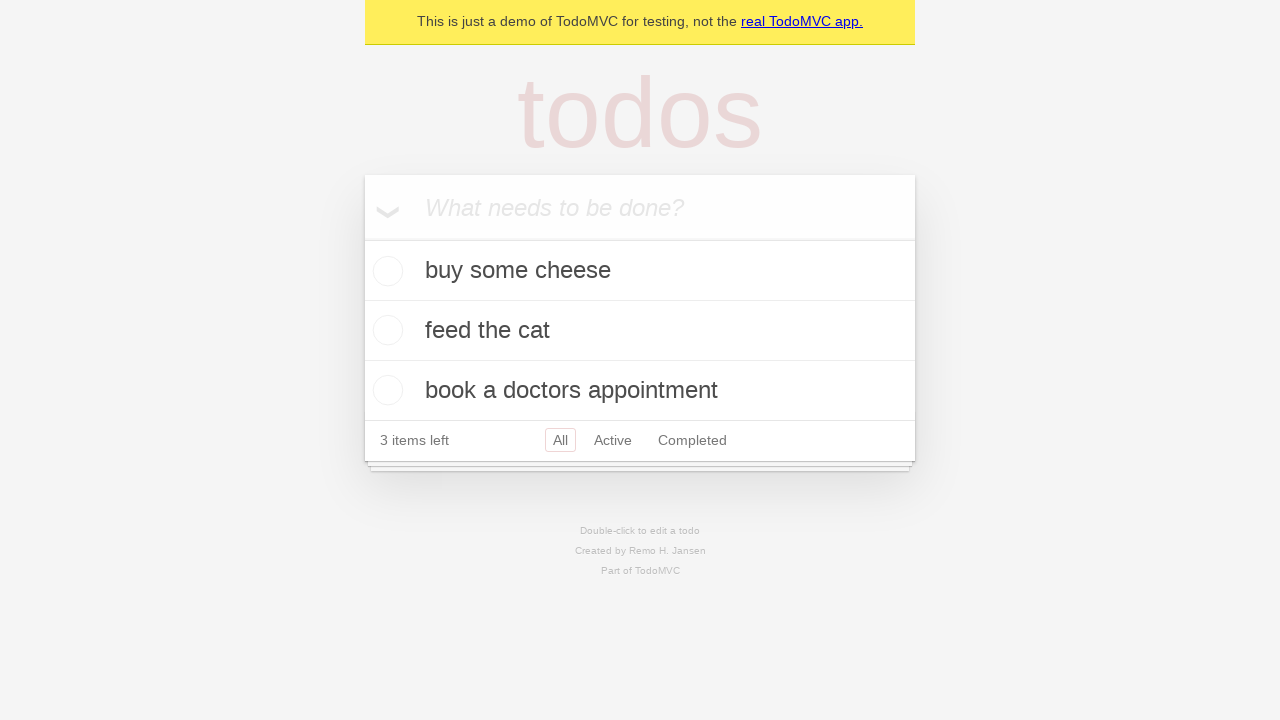

Checked the toggle-all checkbox to mark all items as completed at (362, 238) on .toggle-all
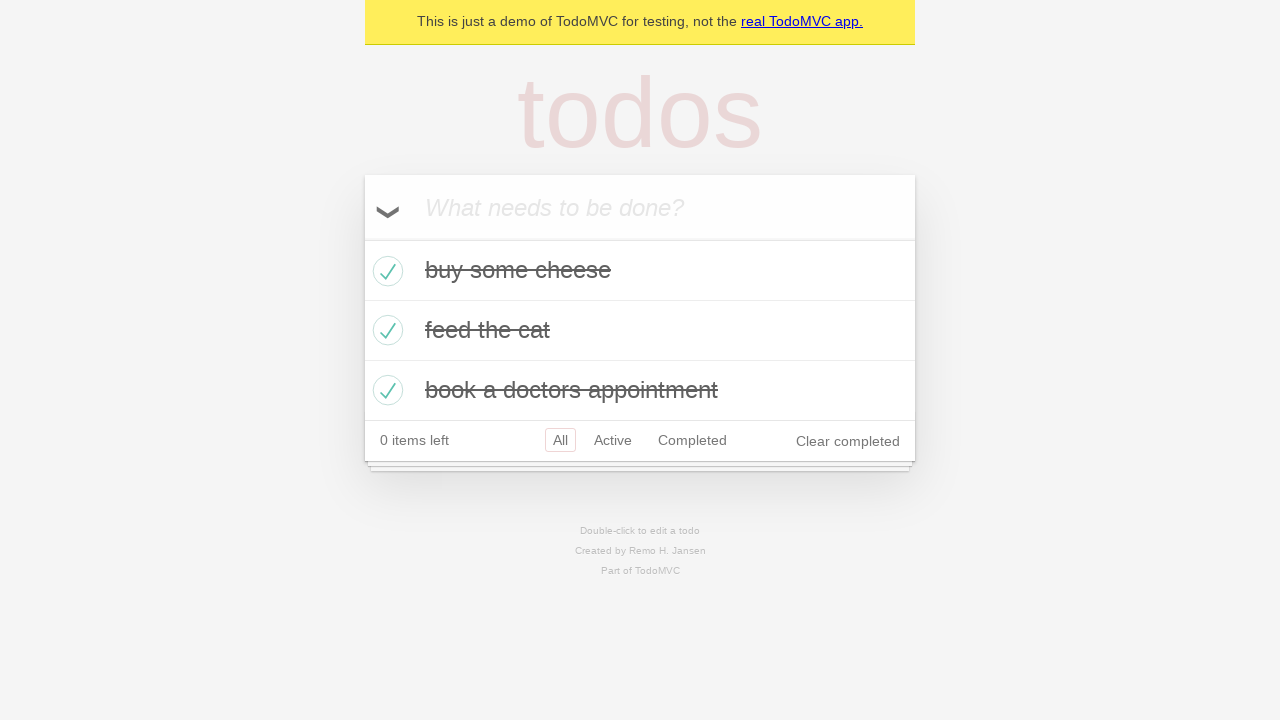

Waited for all todo items to be marked as completed
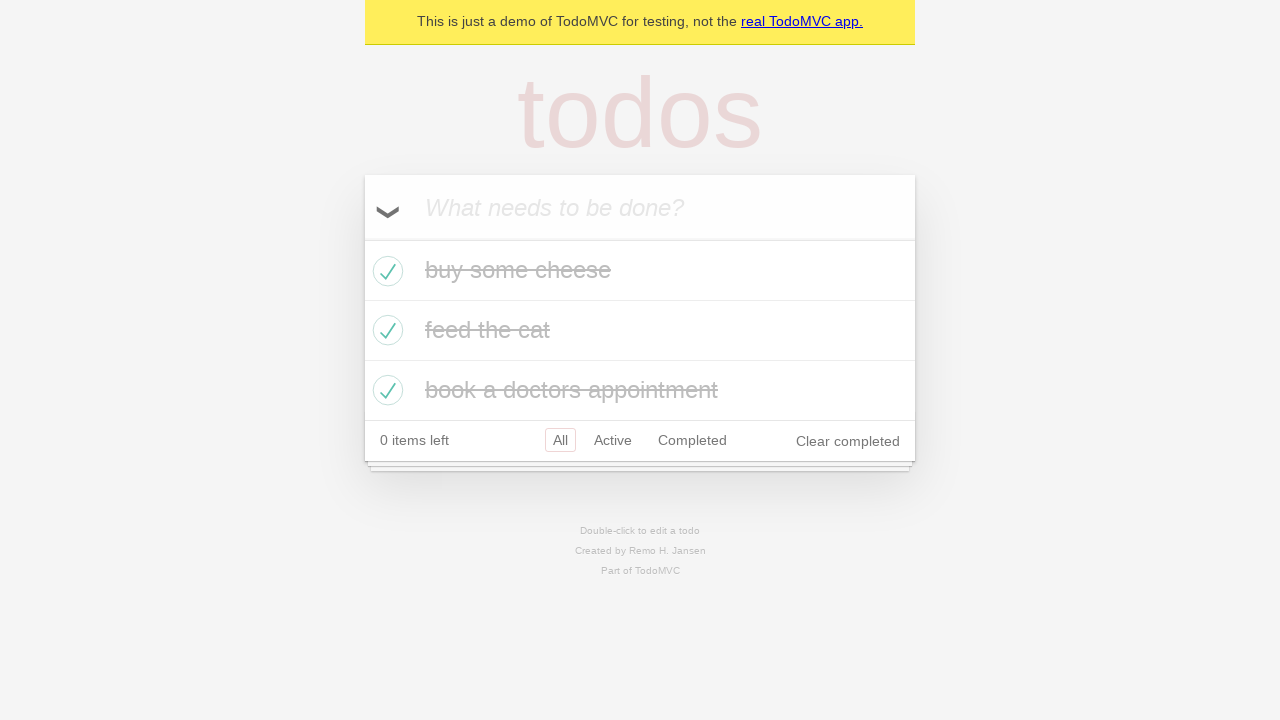

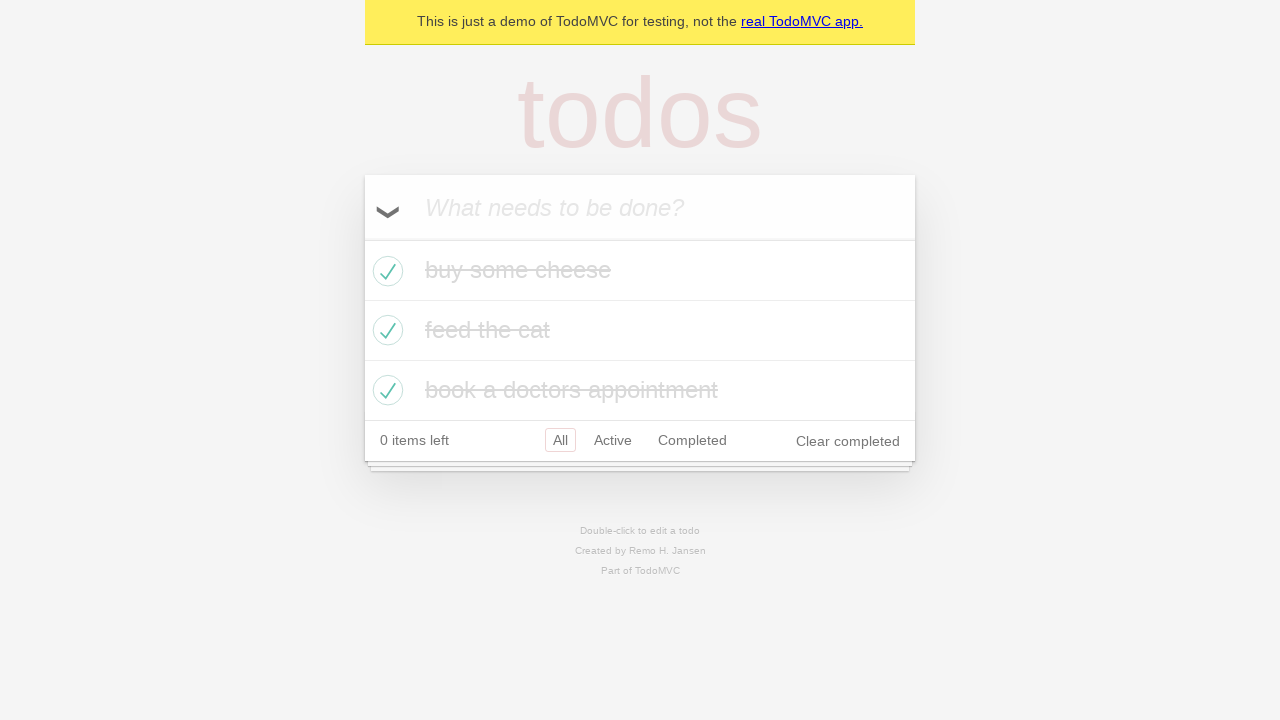